Tests Python.org search functionality by finding the search input, clearing it, typing a search query "pycon", and pressing Enter to submit the search

Starting URL: http://www.python.org

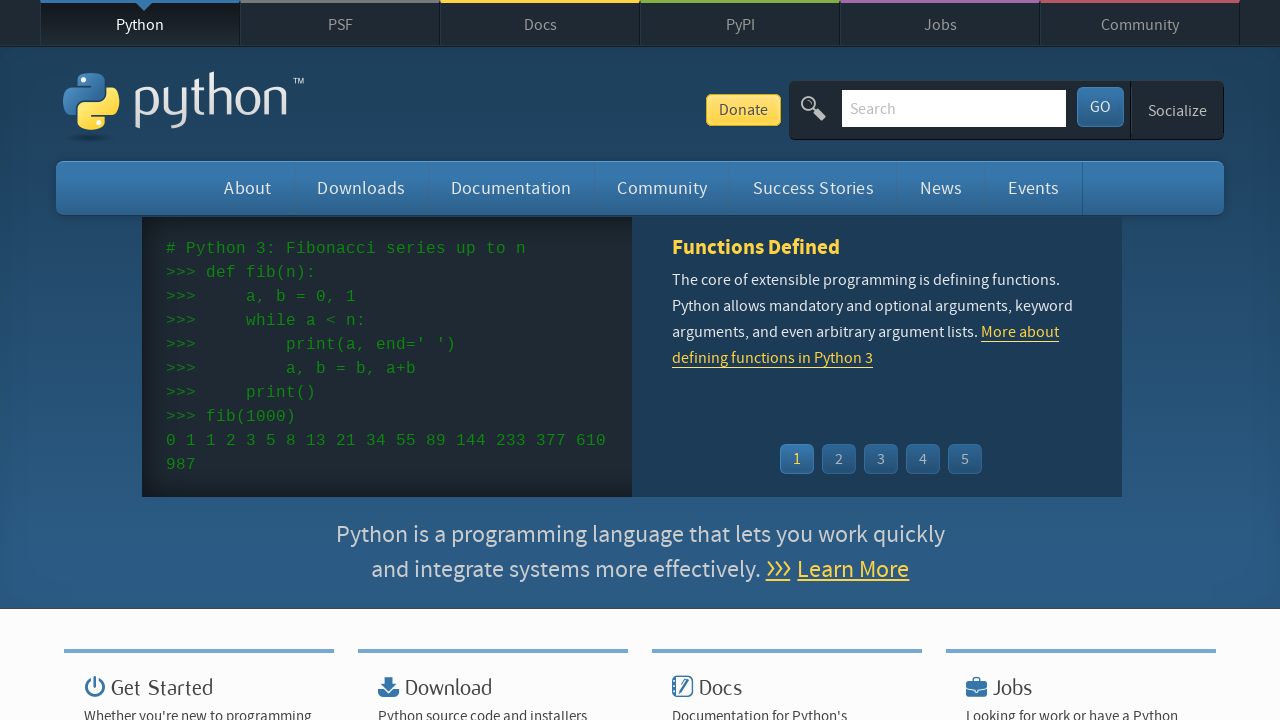

Cleared search input field on input[name='q']
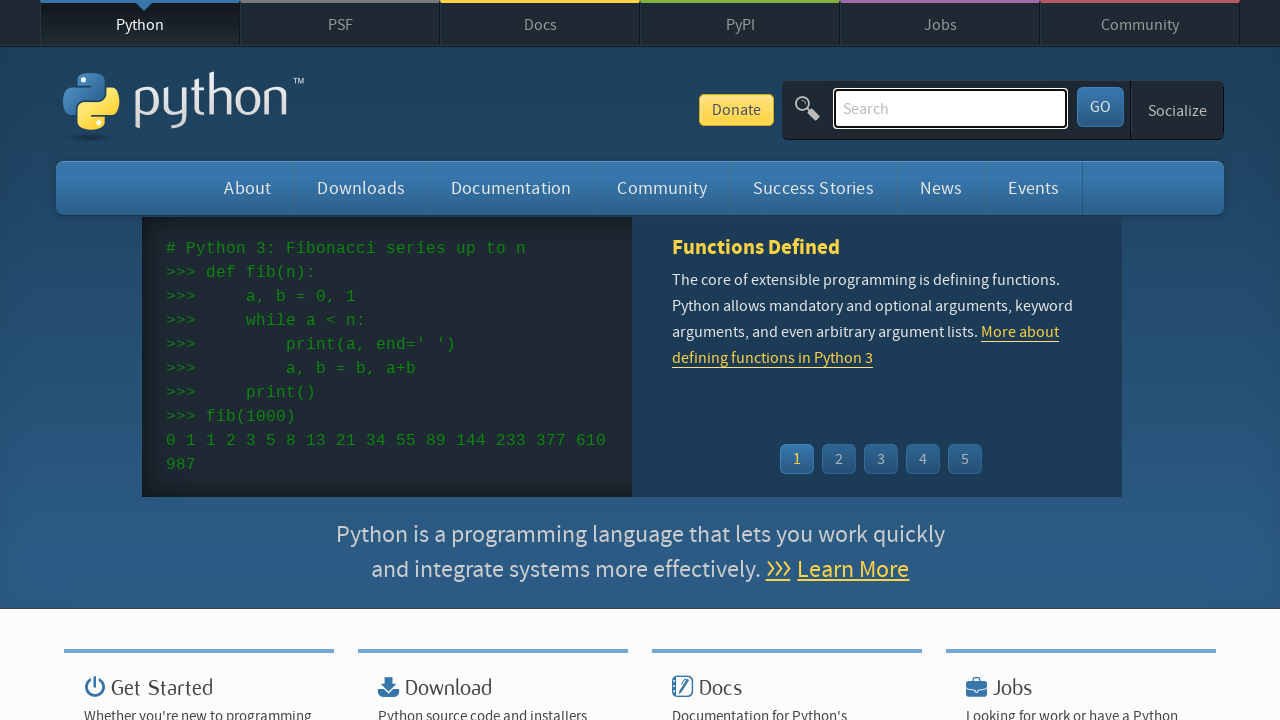

Typed 'pycon' into search field on input[name='q']
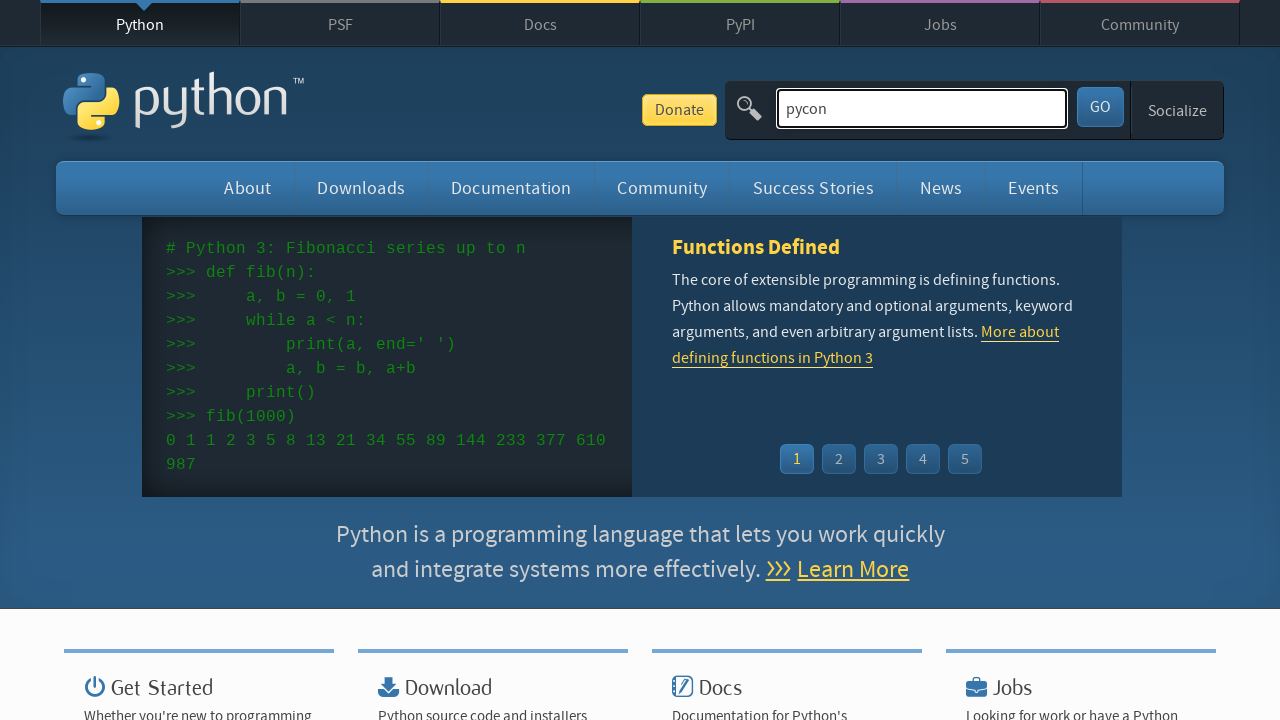

Pressed Enter to submit search query on input[name='q']
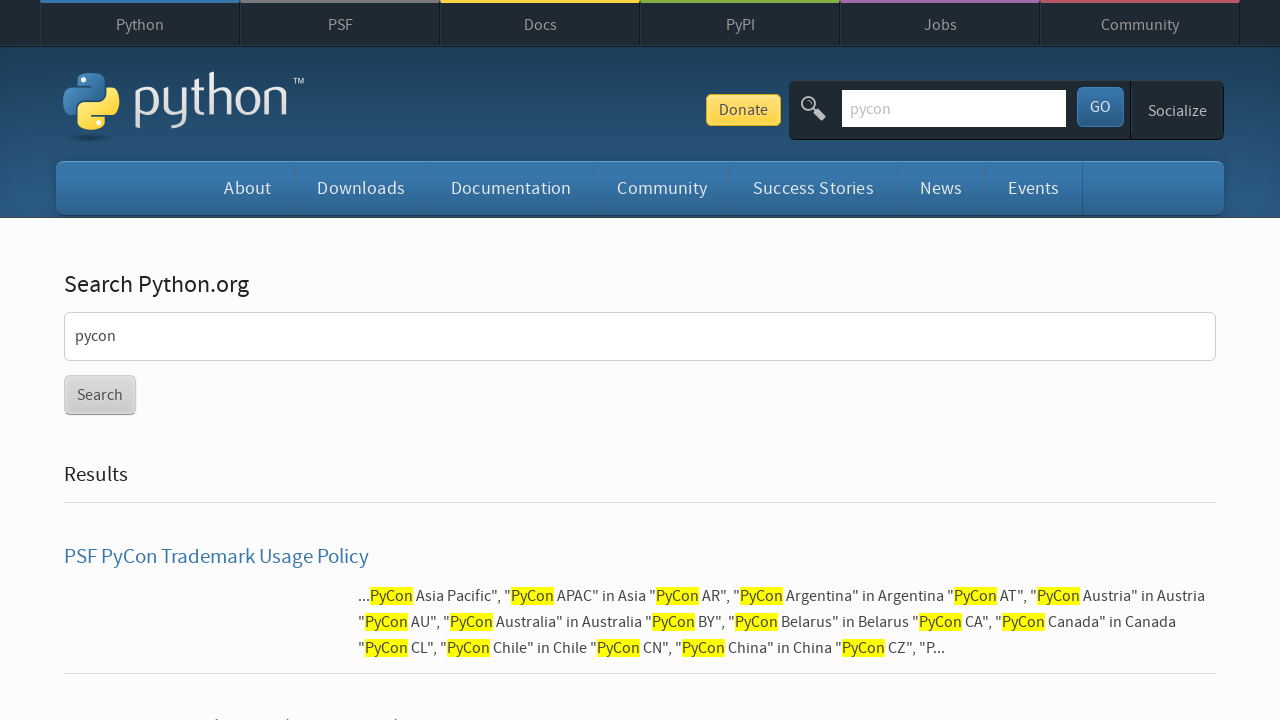

Search results page loaded with networkidle state
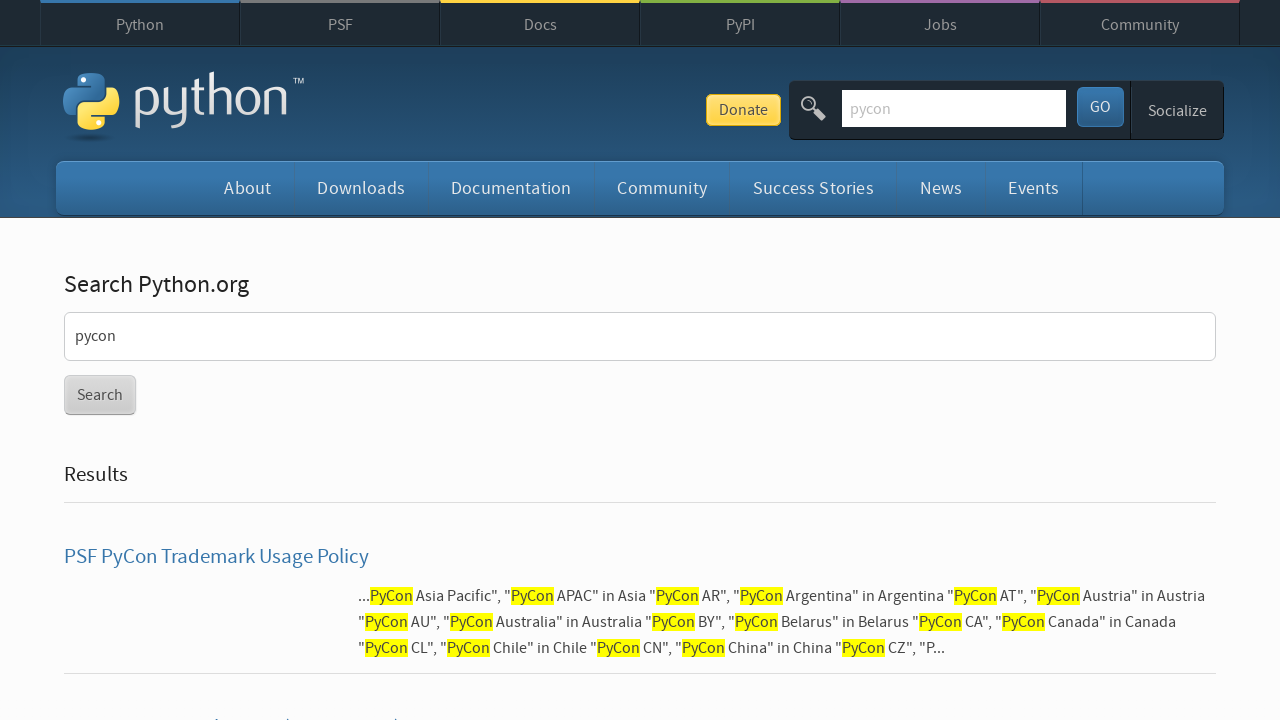

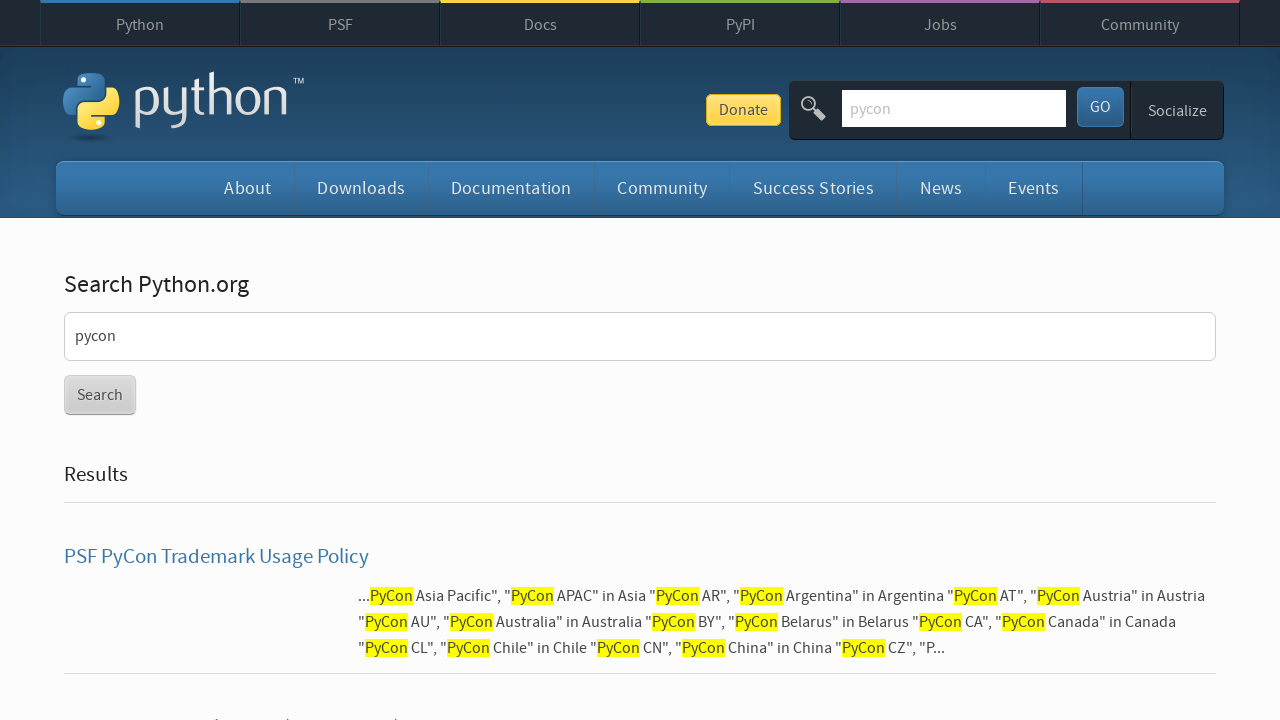